Tests a student interface by entering a student ID (AW-4) in a bootbox input dialog, clicking OK, and then using keyboard navigation (Tab and Enter keys) to interact with media stream elements.

Starting URL: https://live.monetanalytics.com/stu_proc/student.html#

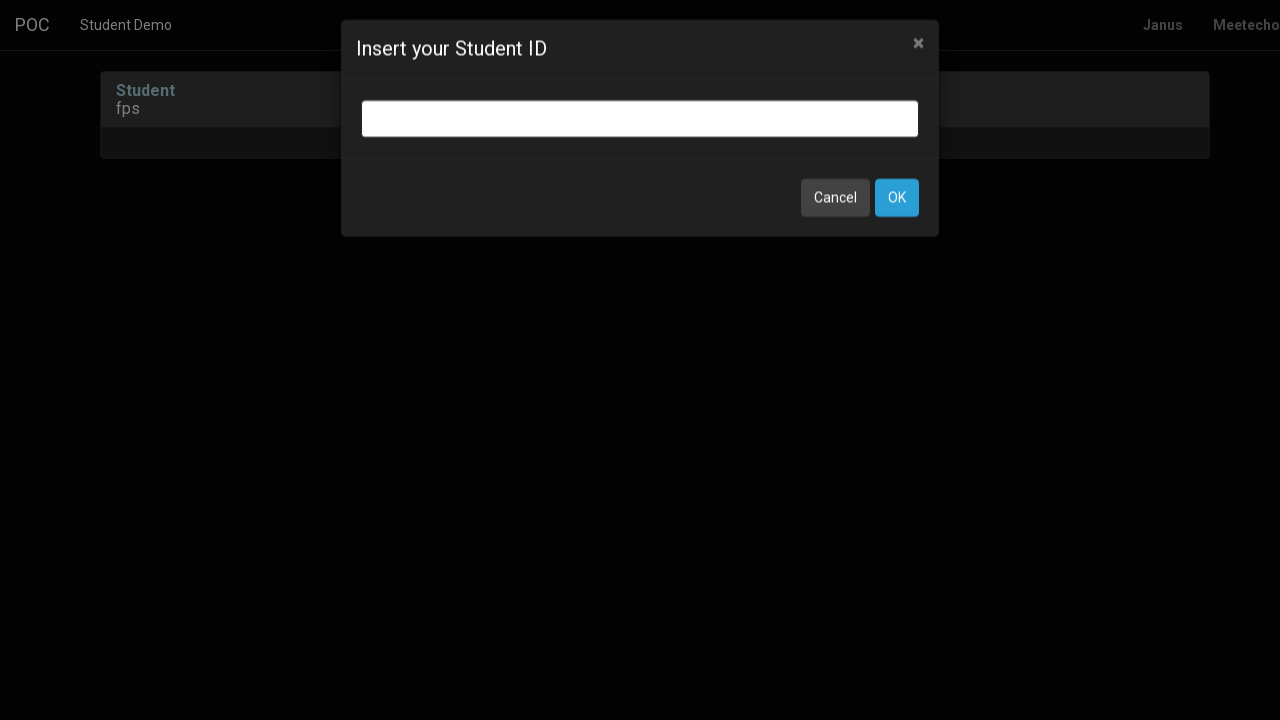

Bootbox input dialog appeared
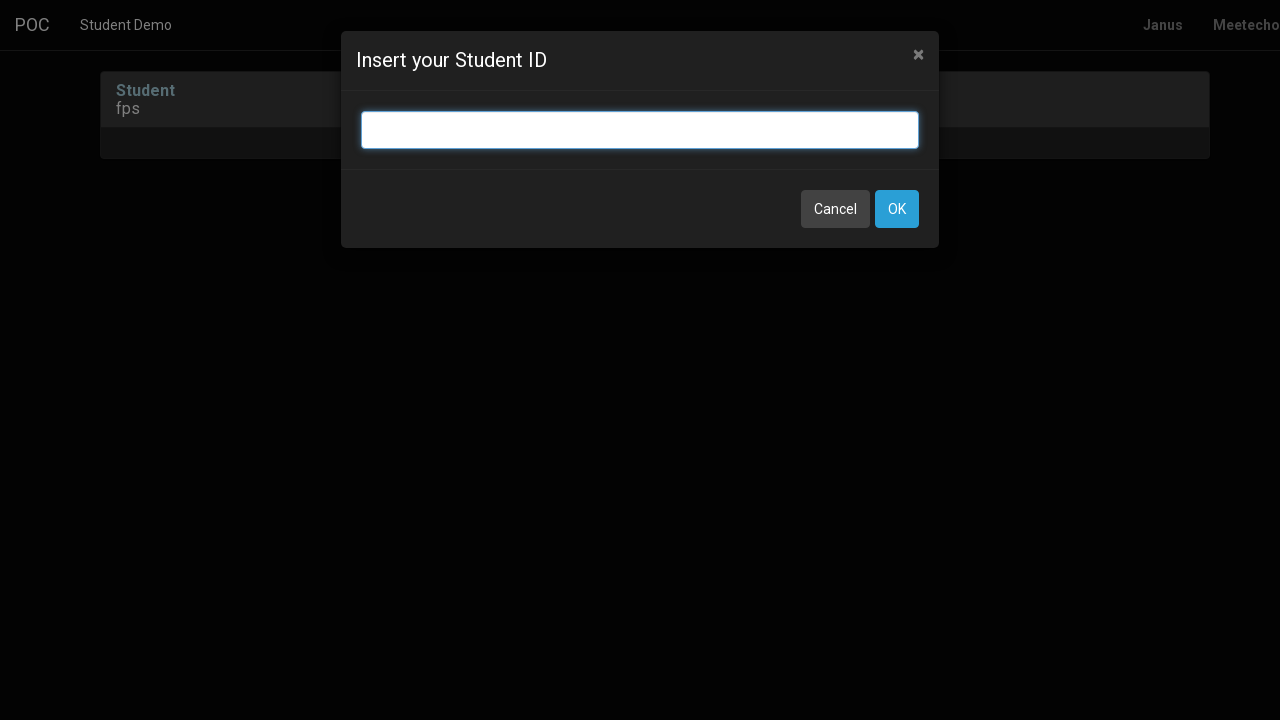

Entered student ID 'AW-4' in bootbox input dialog on input.bootbox-input.bootbox-input-text.form-control
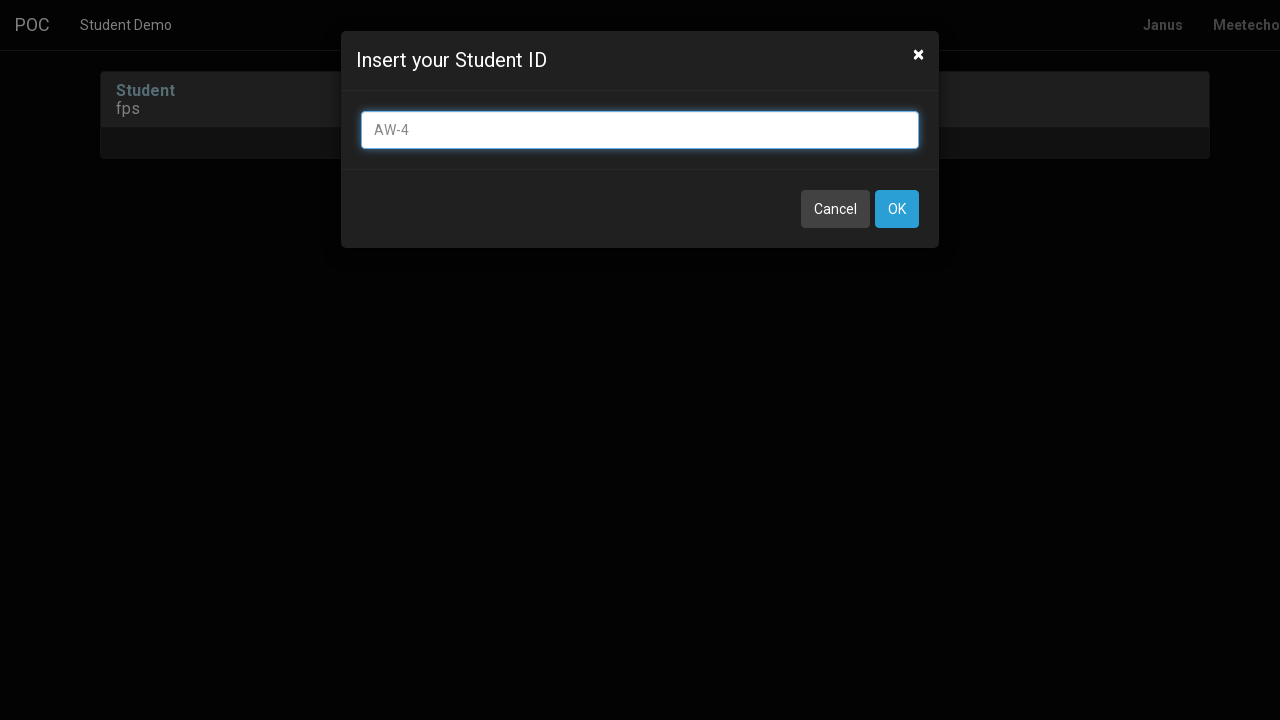

Clicked OK button in bootbox dialog at (897, 209) on button:has-text('OK')
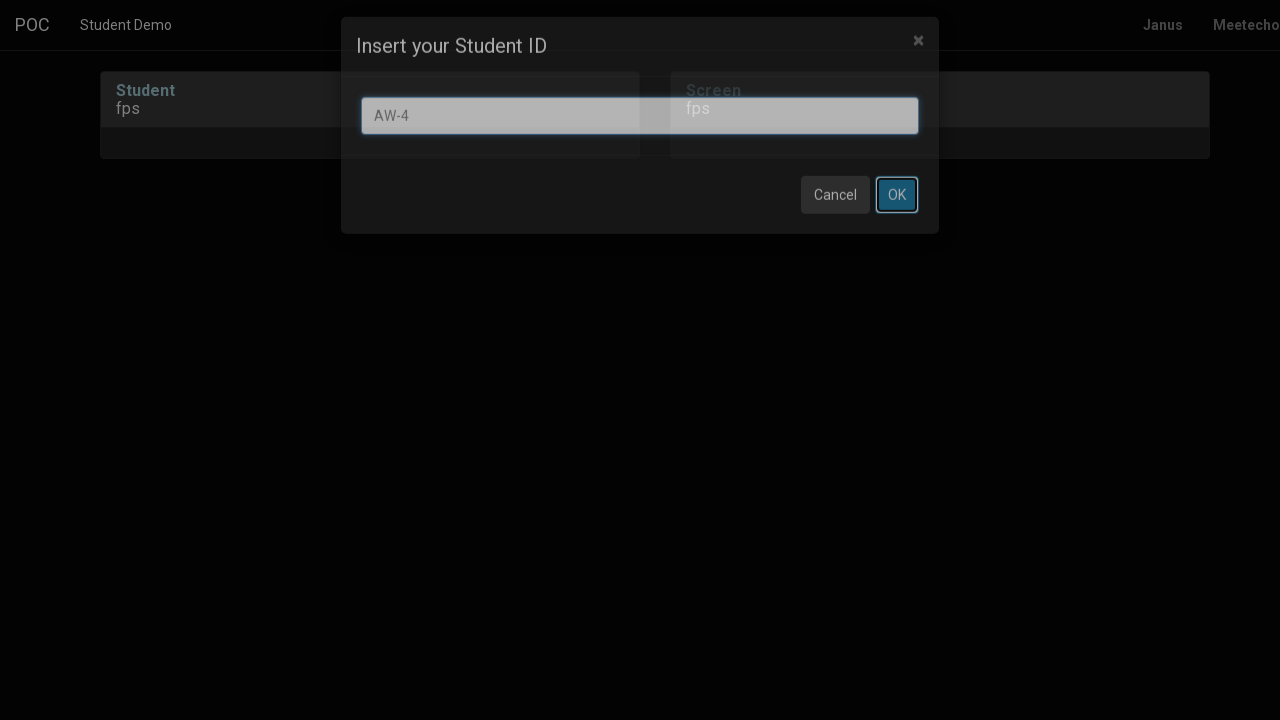

Waited 8 seconds for page to load after dialog
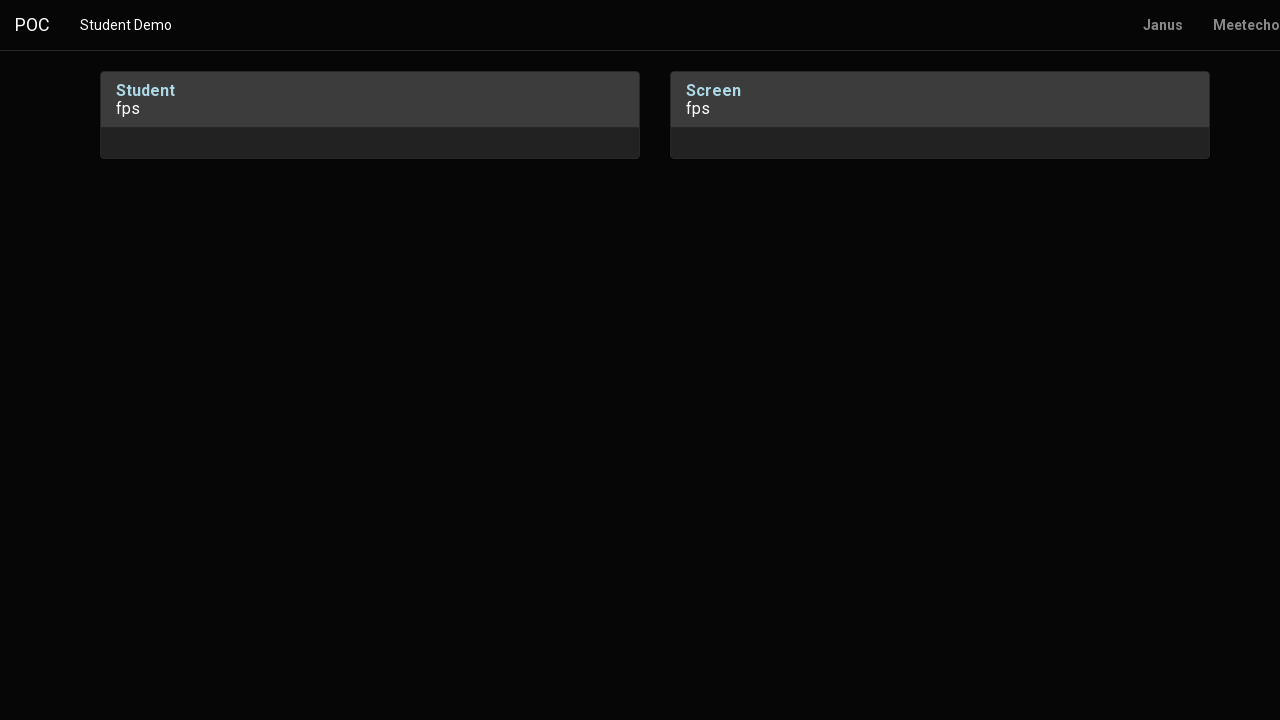

Pressed Tab key to navigate
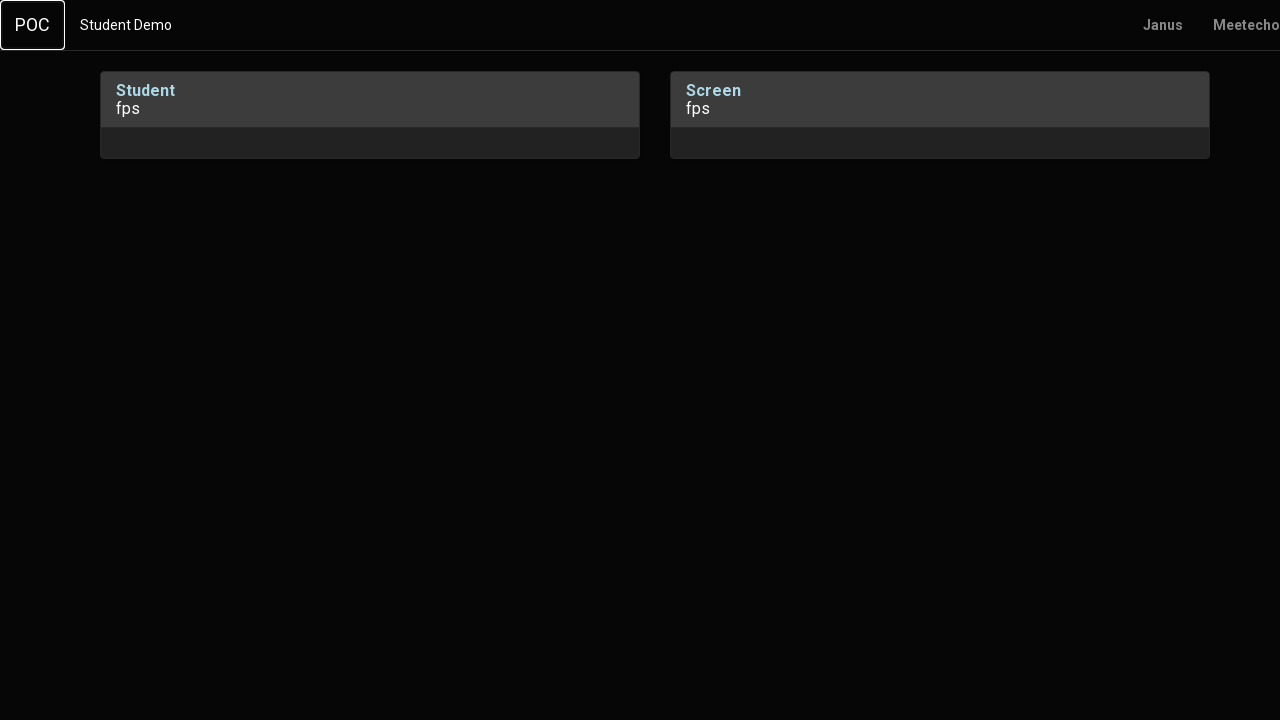

Waited 1 second
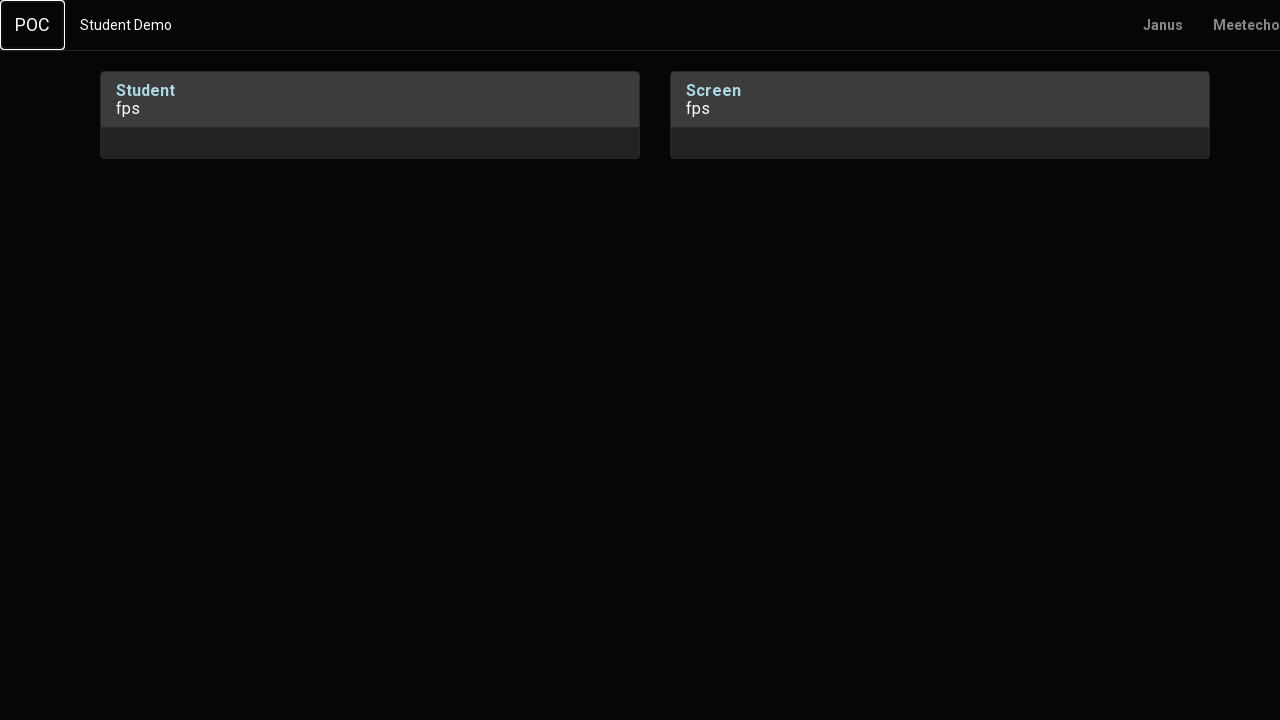

Pressed Enter key
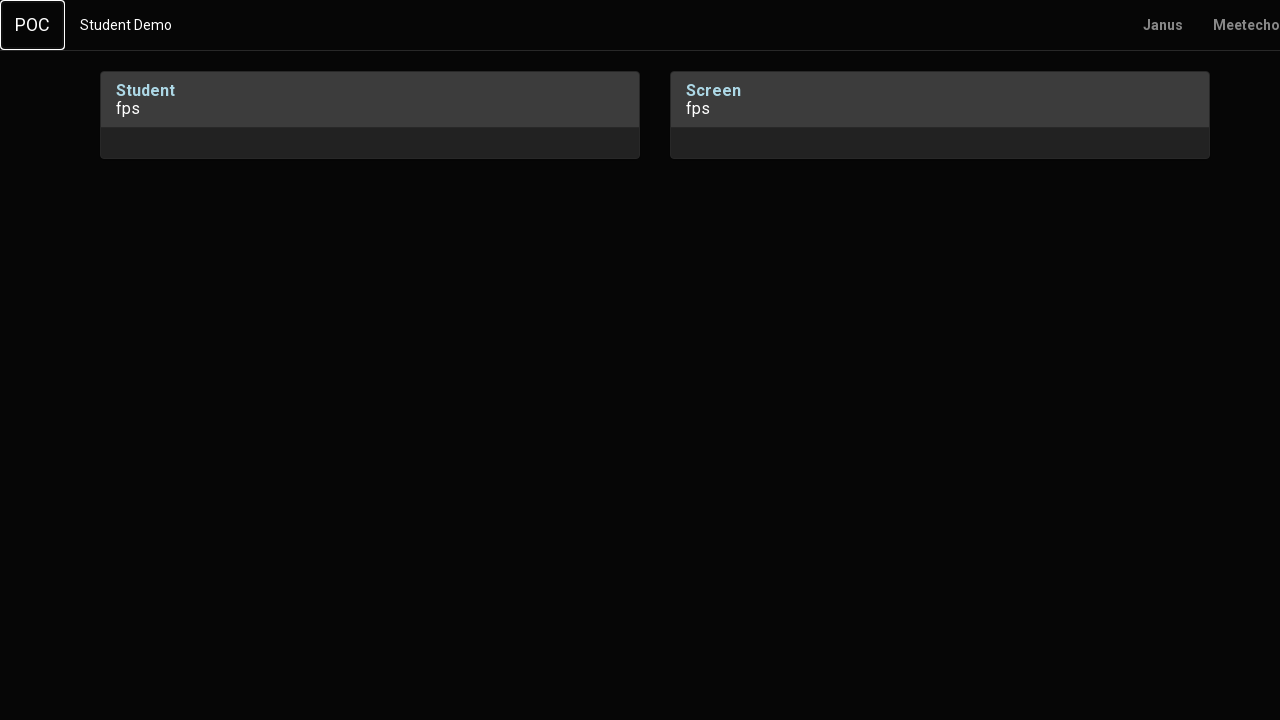

Waited 2 seconds for action to complete
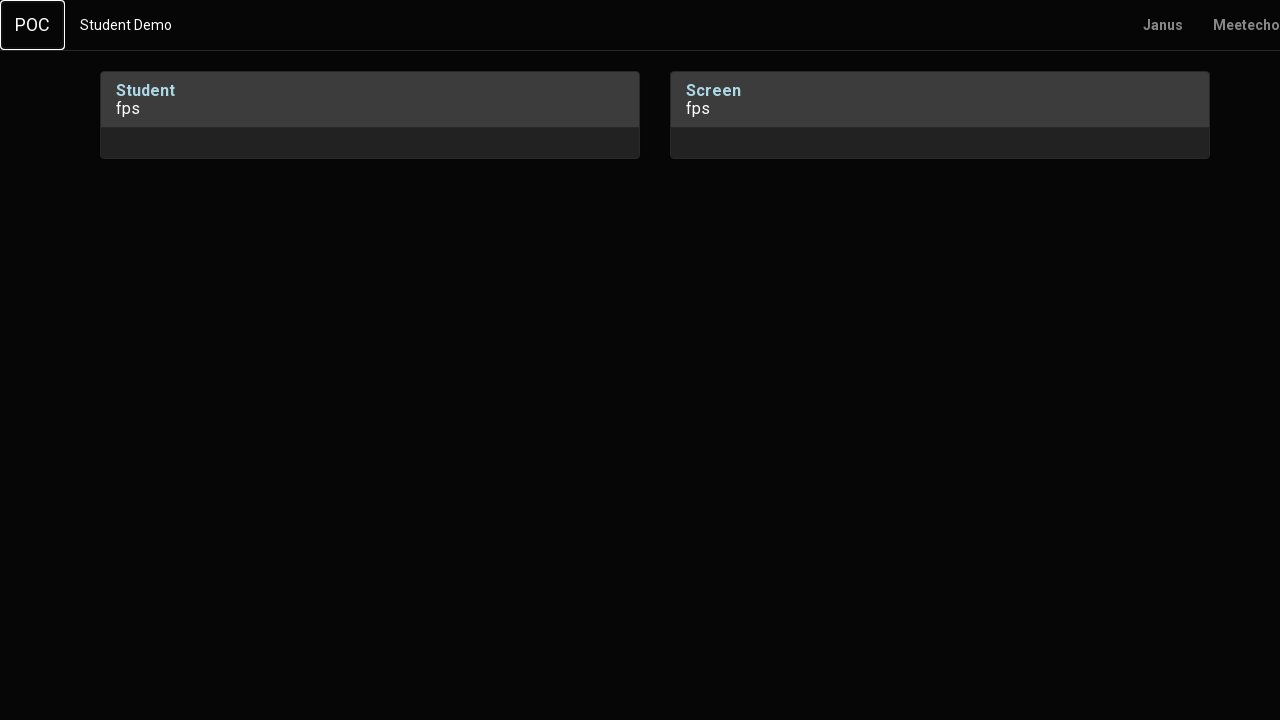

Pressed Tab key (first of two)
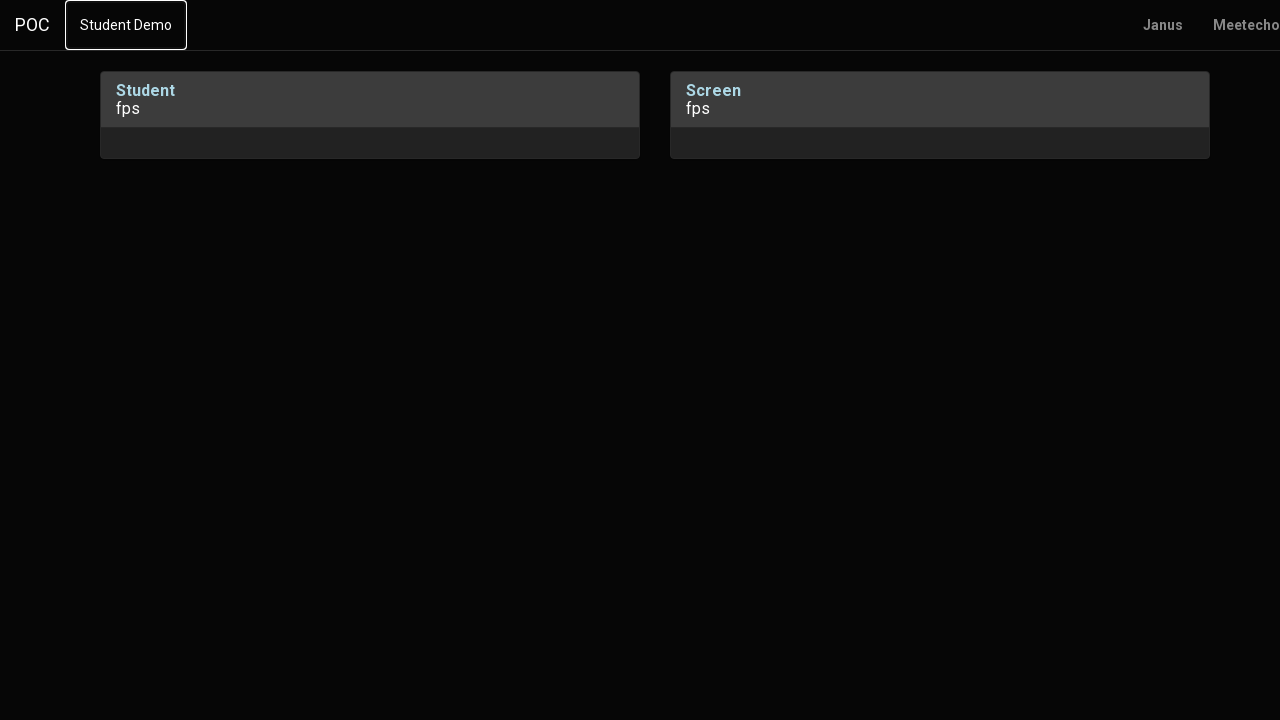

Waited 1 second
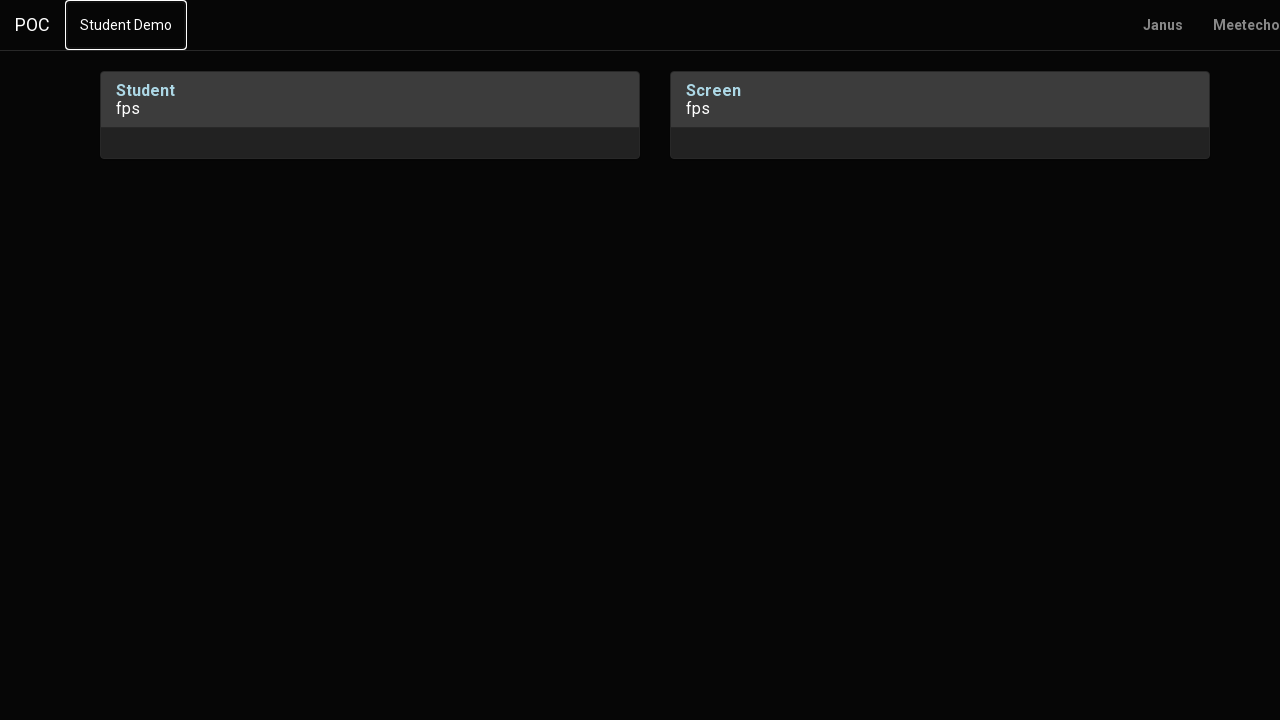

Pressed Tab key (second of two)
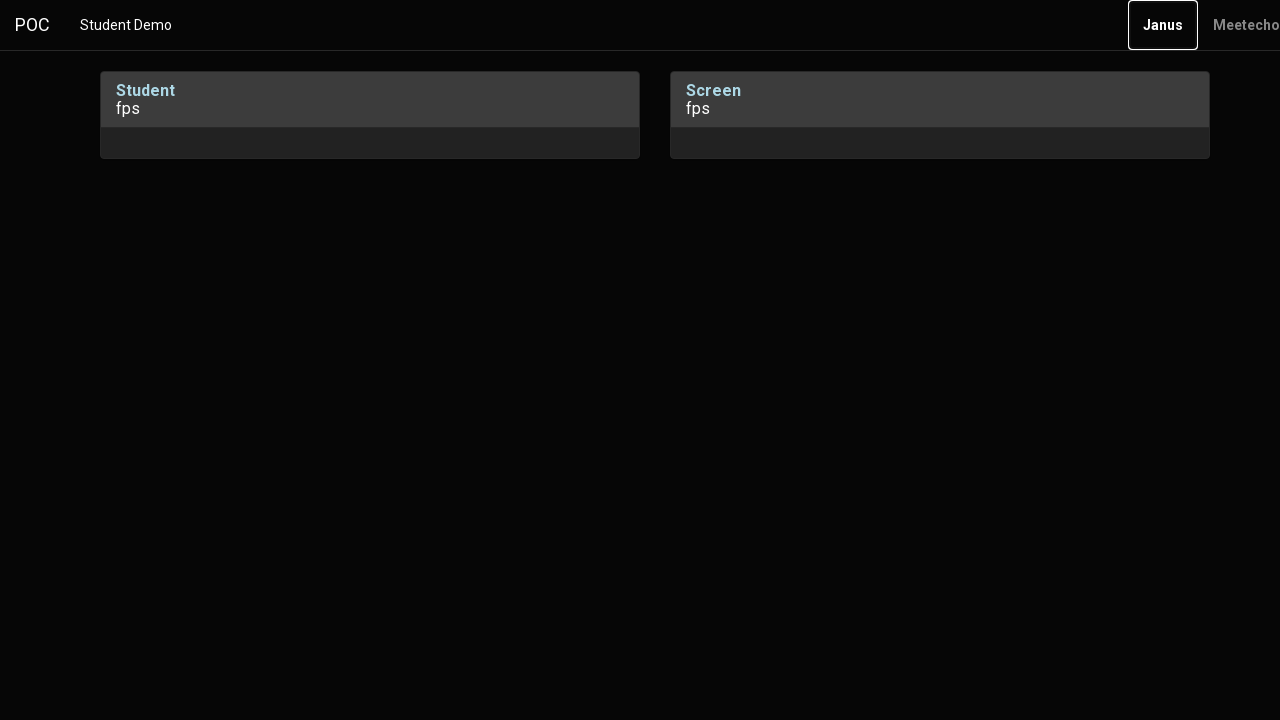

Waited 2 seconds
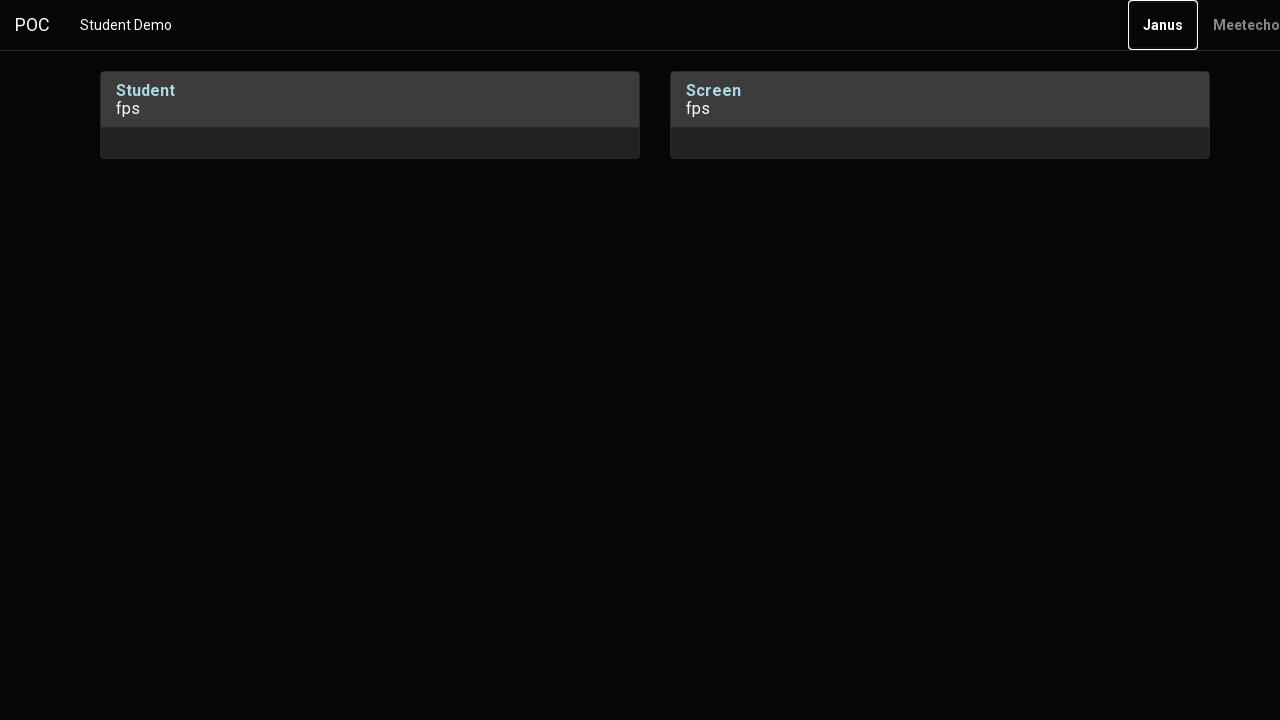

Pressed Enter key to interact with media stream element
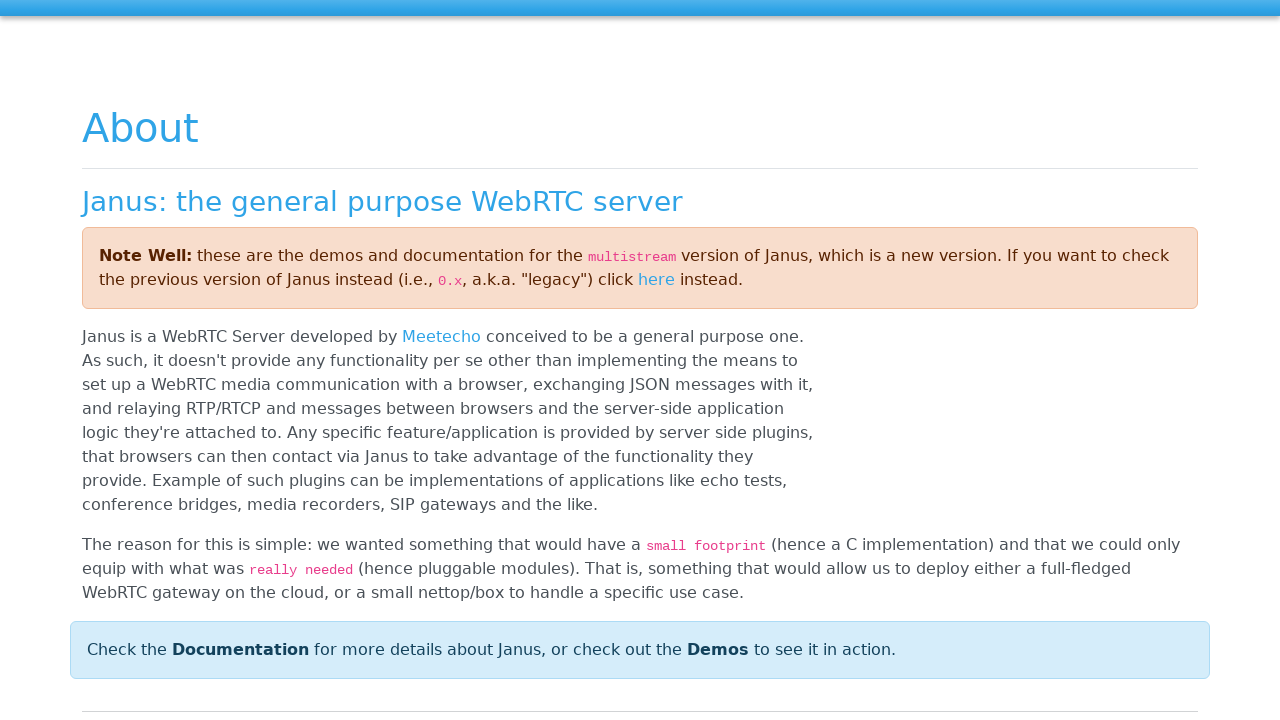

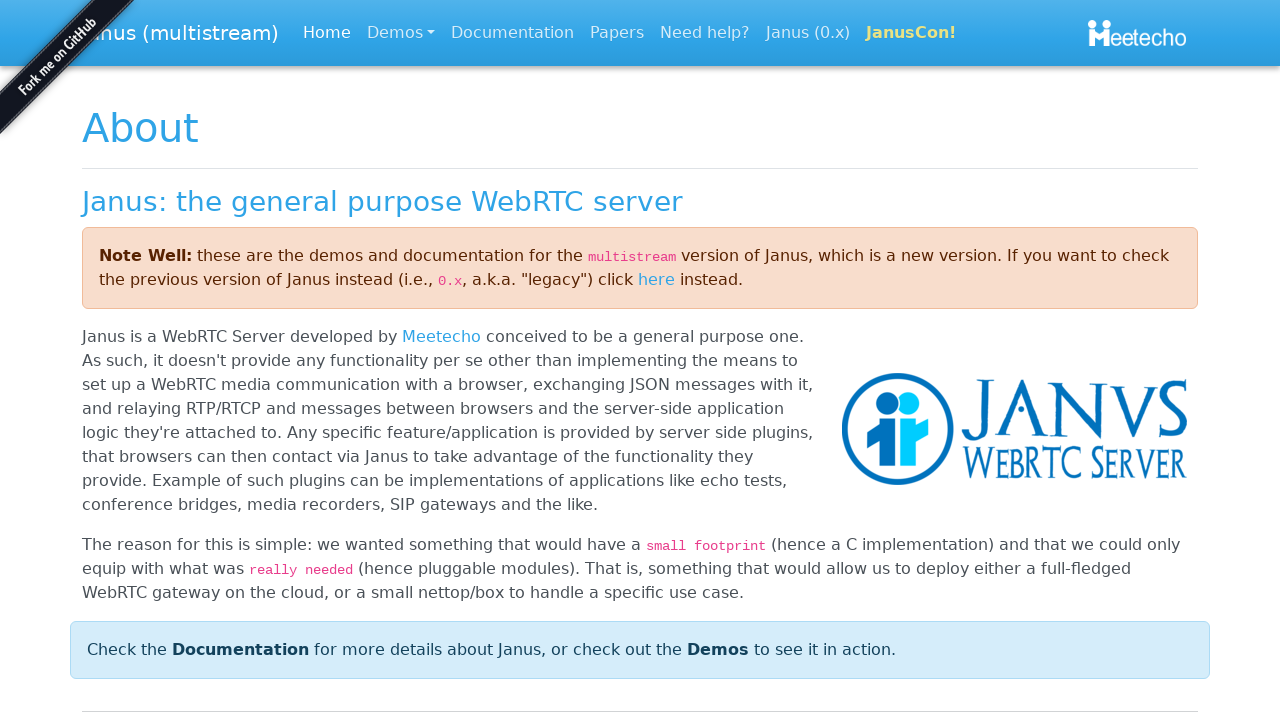